Tests an authorized card payment flow by filling in test card details and verifying the confirmed payment status

Starting URL: https://sandbox.cardpay.com/MI/cardpayment2.html?orderXml=PE9SREVSIFdBTExFVF9JRD0nODI5OScgT1JERVJfTlVNQkVSPSc0NTgyMTEnIEFNT1VOVD0nMjkxLjg2JyBDVVJSRU5DWT0nRVVSJyAgRU1BSUw9J2N1c3RvbWVyQGV4YW1wbGUuY29tJz4KPEFERFJFU1MgQ09VTlRSWT0nVVNBJyBTVEFURT0nTlknIFpJUD0nMTAwMDEnIENJVFk9J05ZJyBTVFJFRVQ9JzY3NyBTVFJFRVQnIFBIT05FPSc4NzY5OTA5MCcgVFlQRT0nQklMTElORycvPgo8L09SREVSPg==&sha512=998150a2b27484b776a1628bfe7505a9cb430f276dfa35b14315c1c8f03381a90490f6608f0dcff789273e05926cd782e1bb941418a9673f43c47595aa7b8b0d

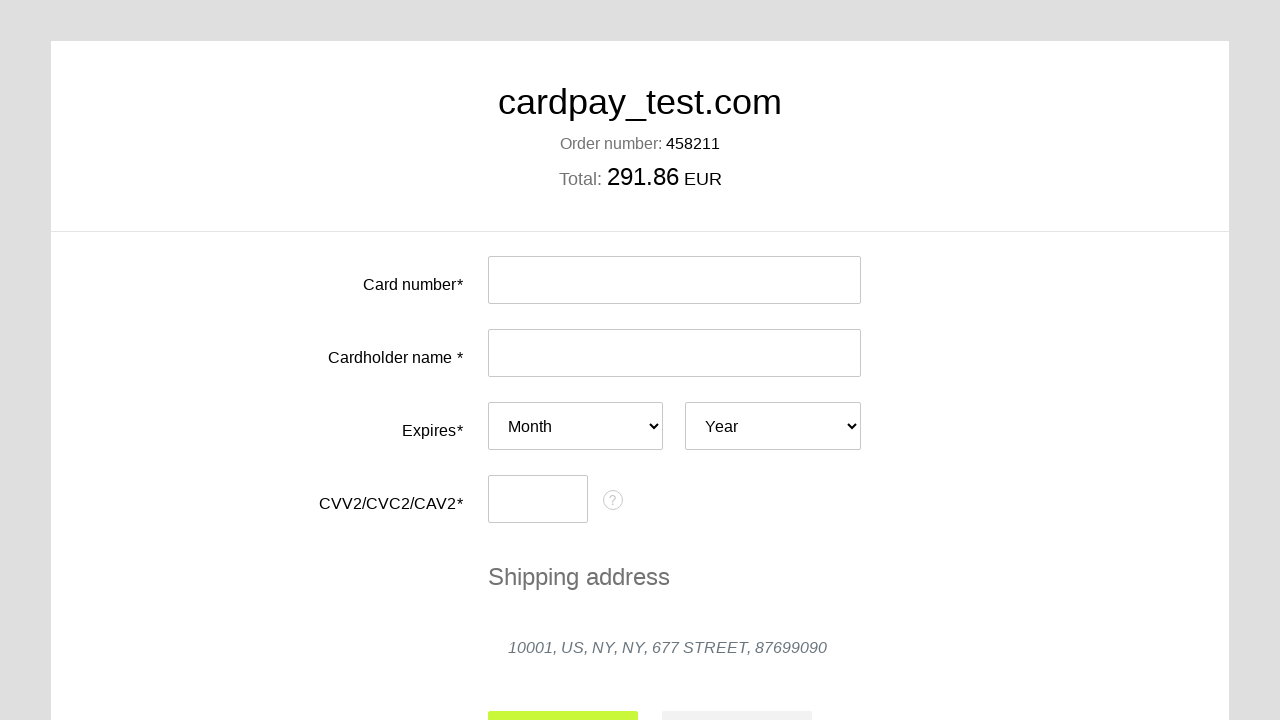

Filled card number field with authorized test card 4000000000000077 on #input-card-number
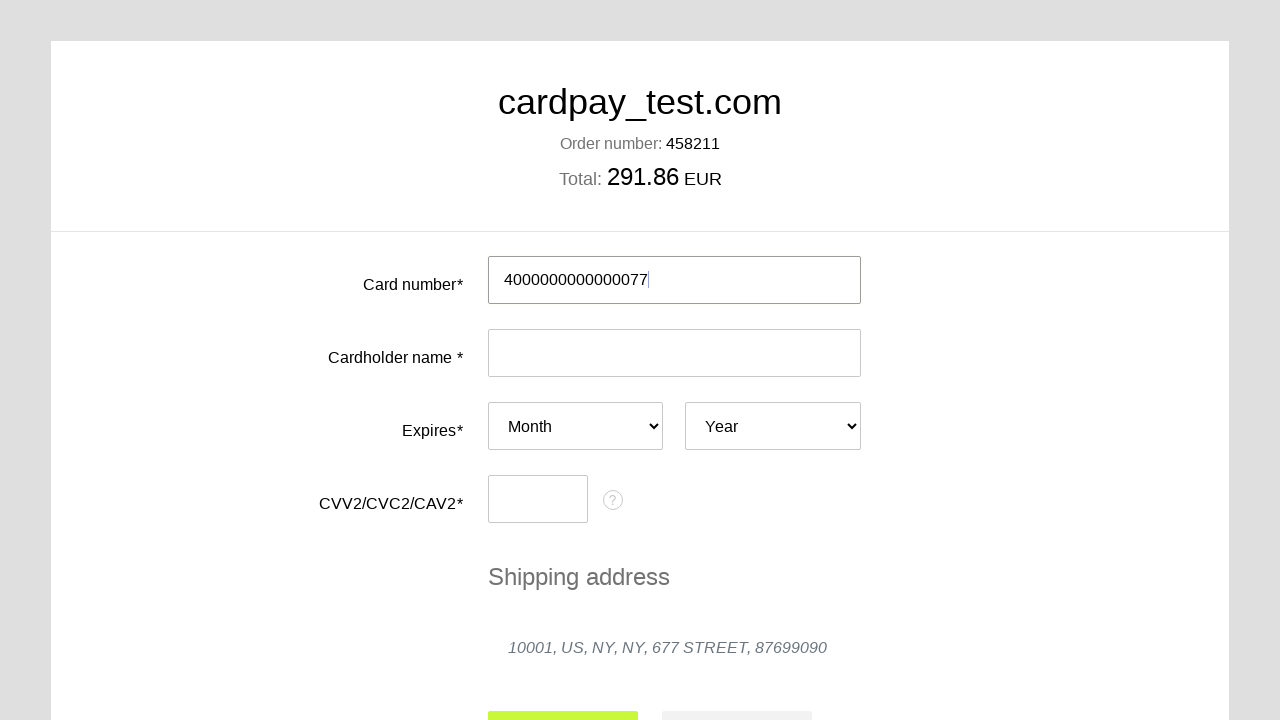

Filled cardholder name field with 'MIKE KIN' on #input-card-holder
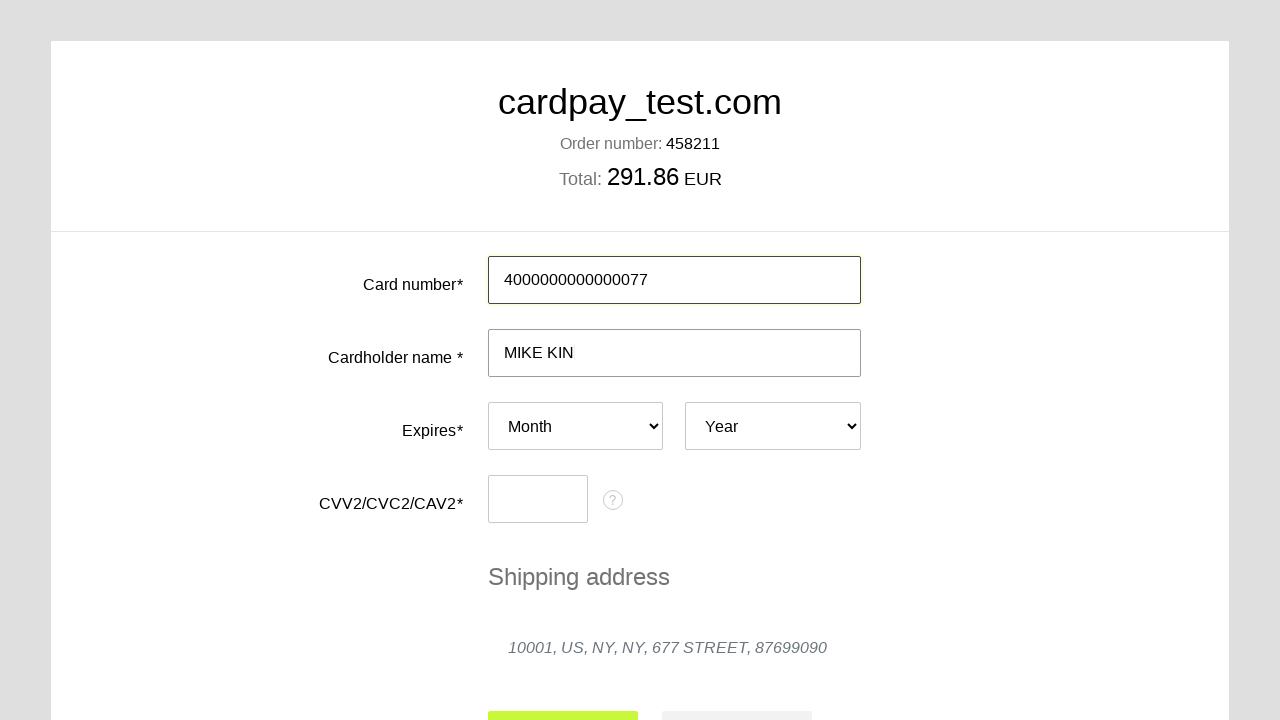

Selected expiration month 07 on #card-expires-month
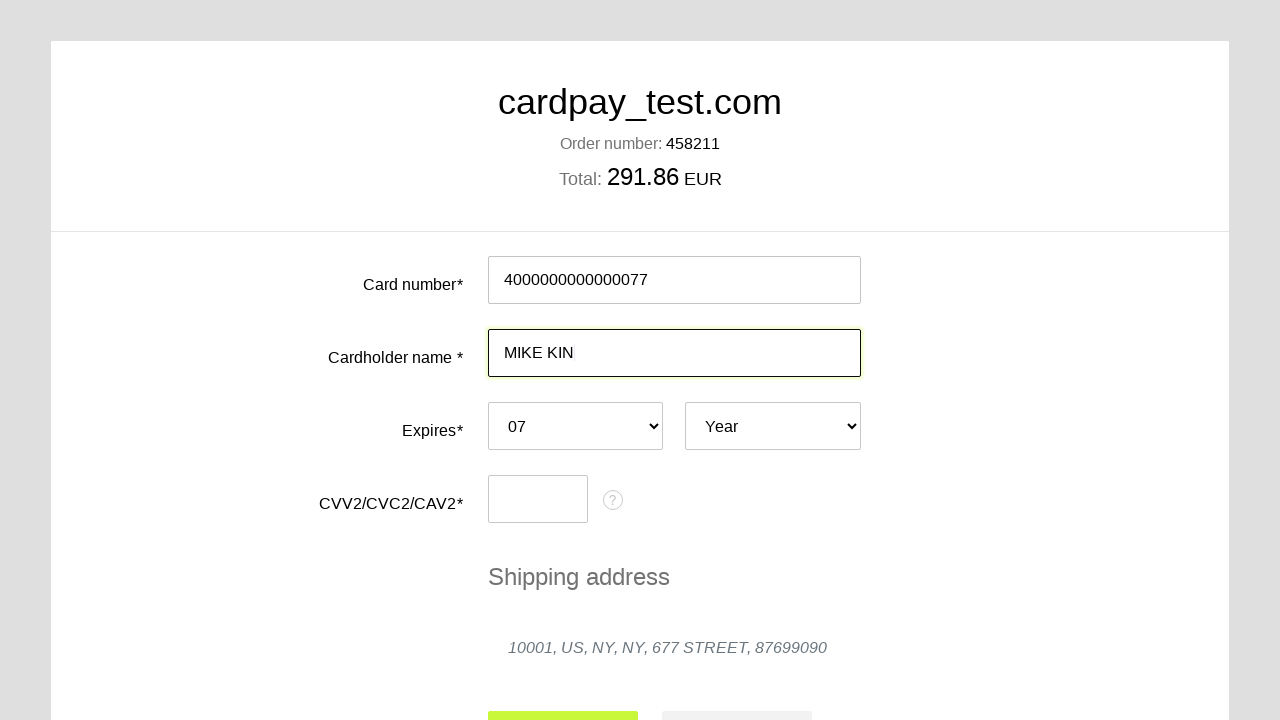

Selected expiration year 2037 on #card-expires-year
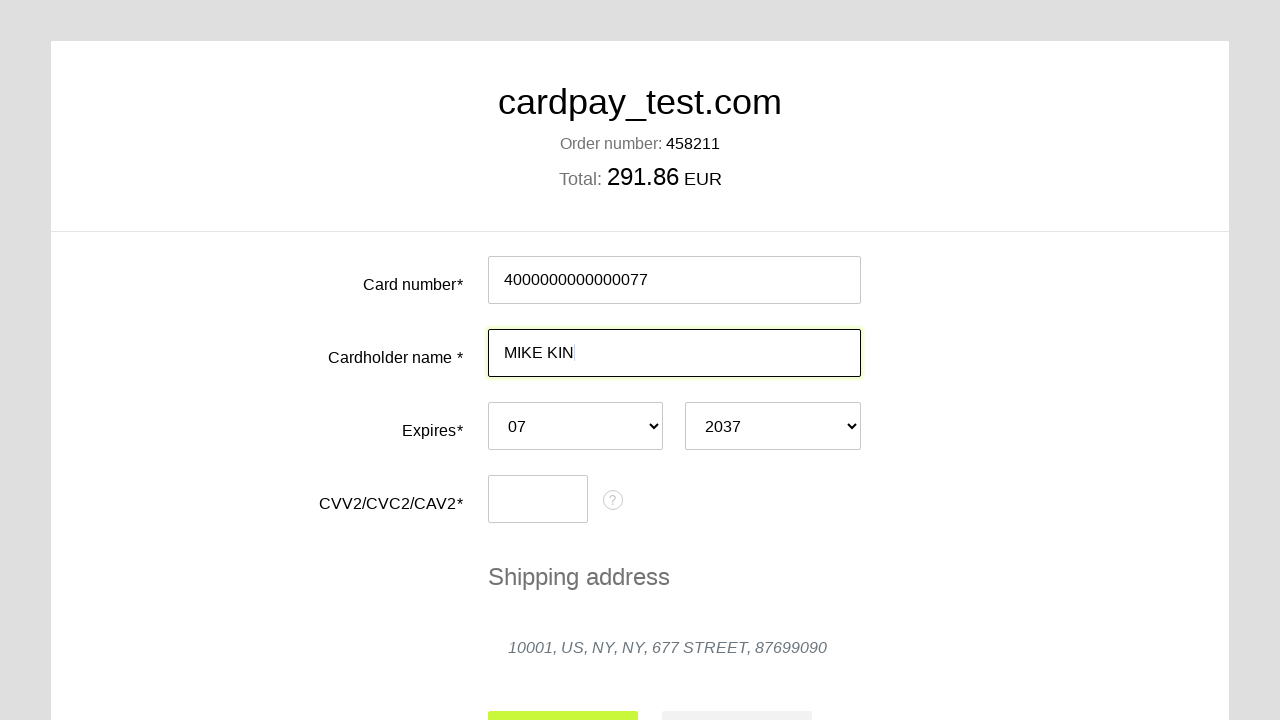

Filled CVC field with '007' on #input-card-cvc
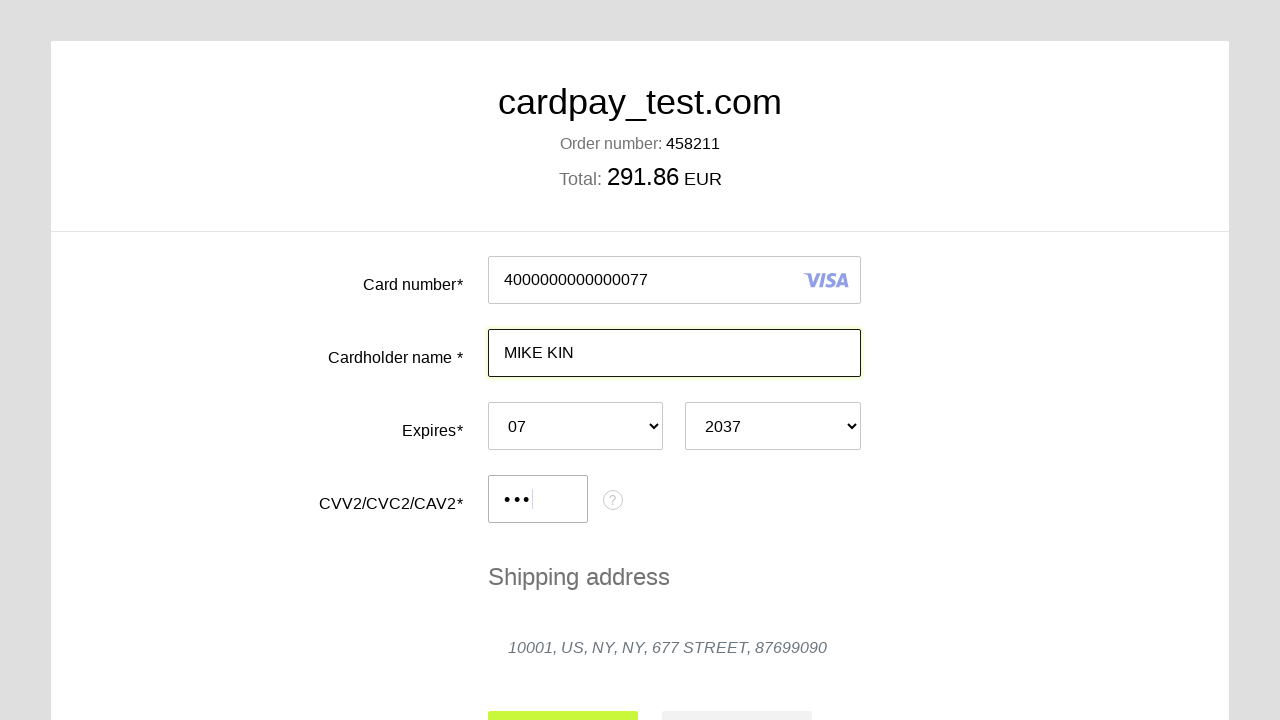

Clicked submit button to process card payment at (563, 696) on #action-submit
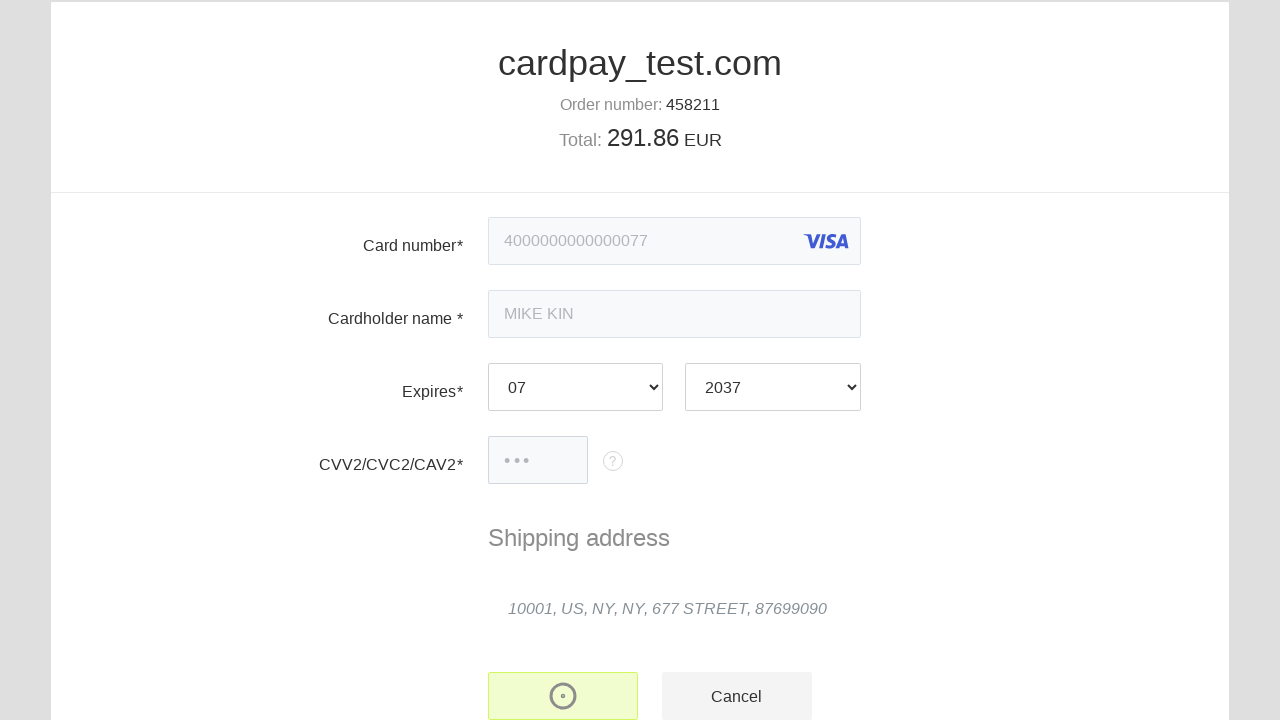

Payment status element loaded, confirming authorized payment completion
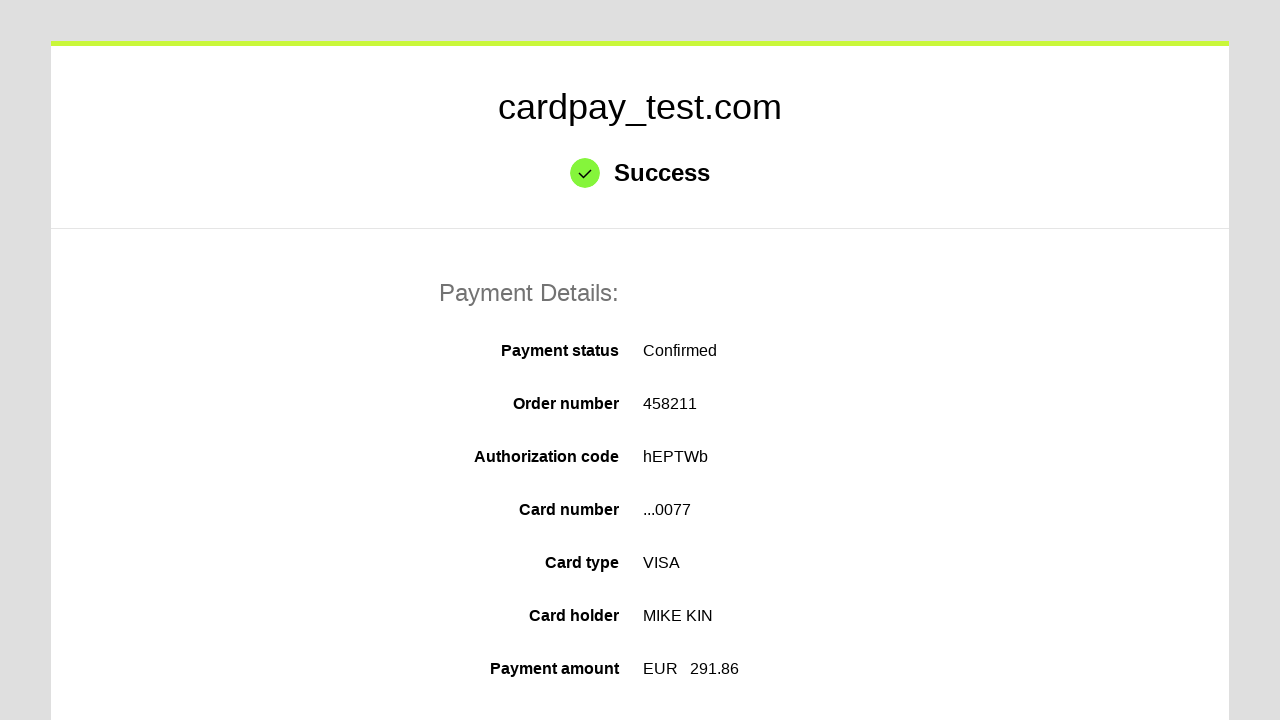

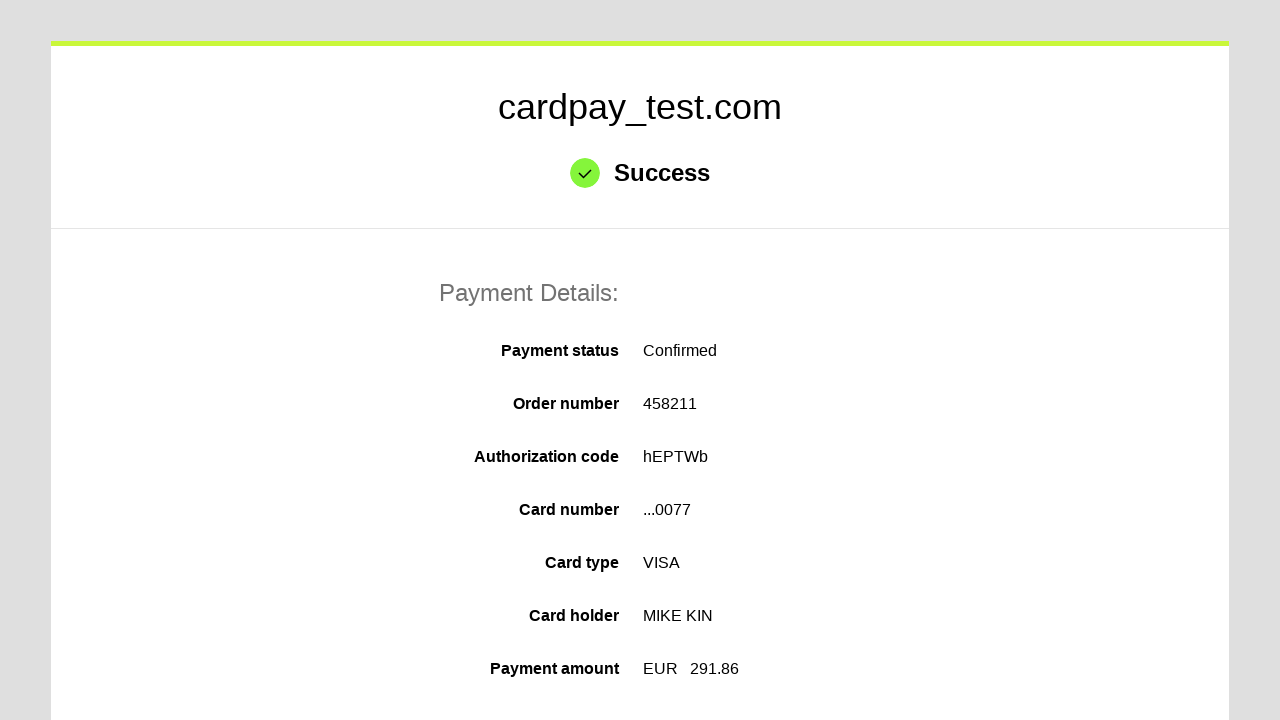